Tests editing a todo item by double-clicking, filling new text, and pressing Enter

Starting URL: https://demo.playwright.dev/todomvc

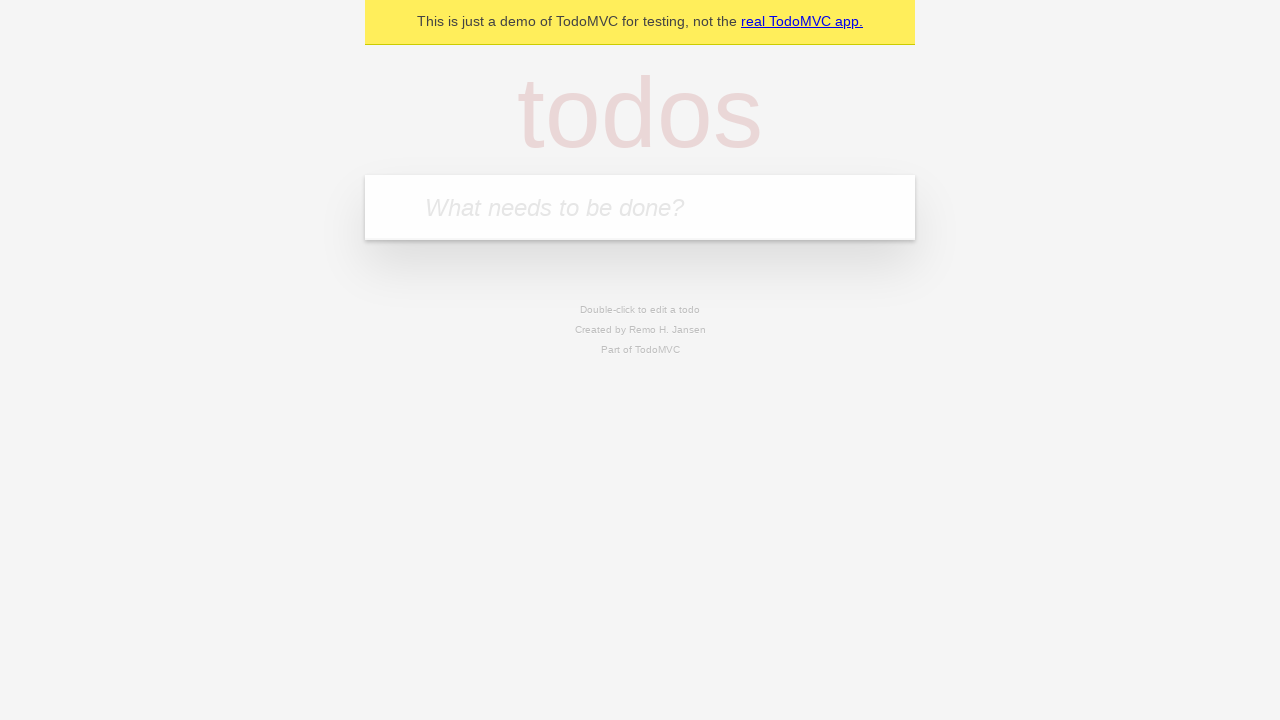

Filled input field with first todo item 'buy some cheese' on internal:attr=[placeholder="What needs to be done?"i]
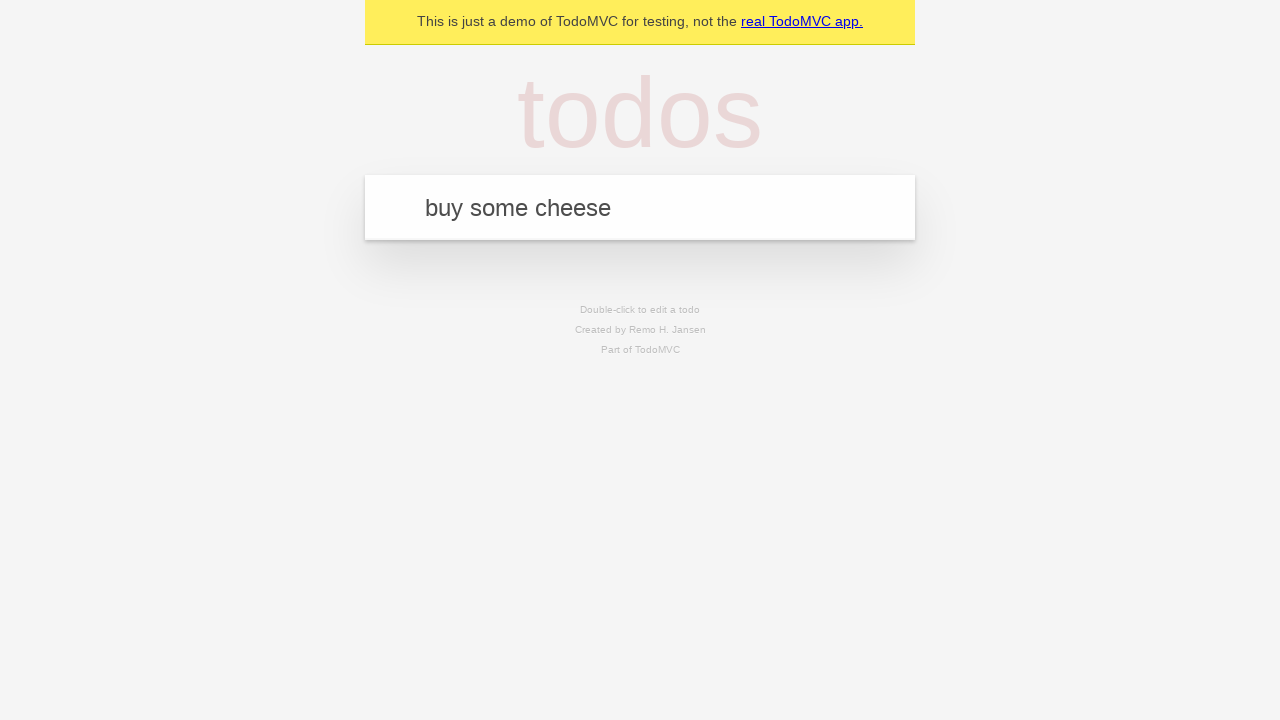

Pressed Enter to create first todo item on internal:attr=[placeholder="What needs to be done?"i]
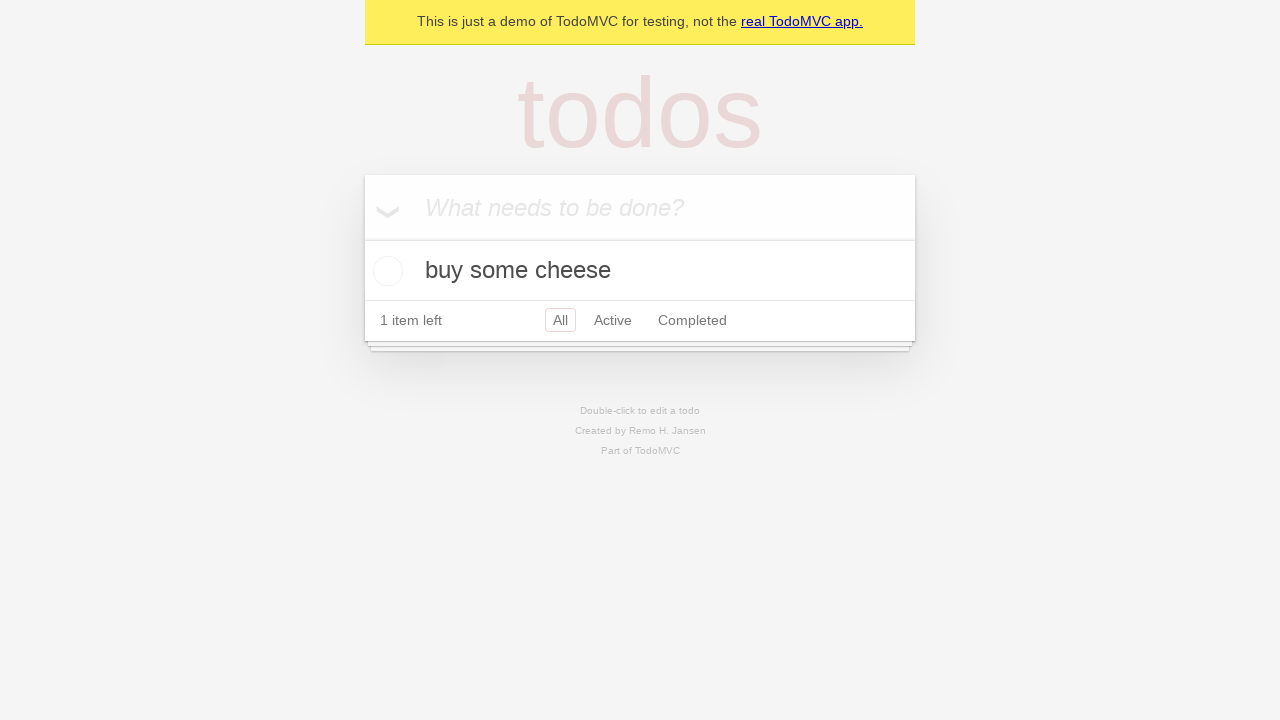

Filled input field with second todo item 'feed the cat' on internal:attr=[placeholder="What needs to be done?"i]
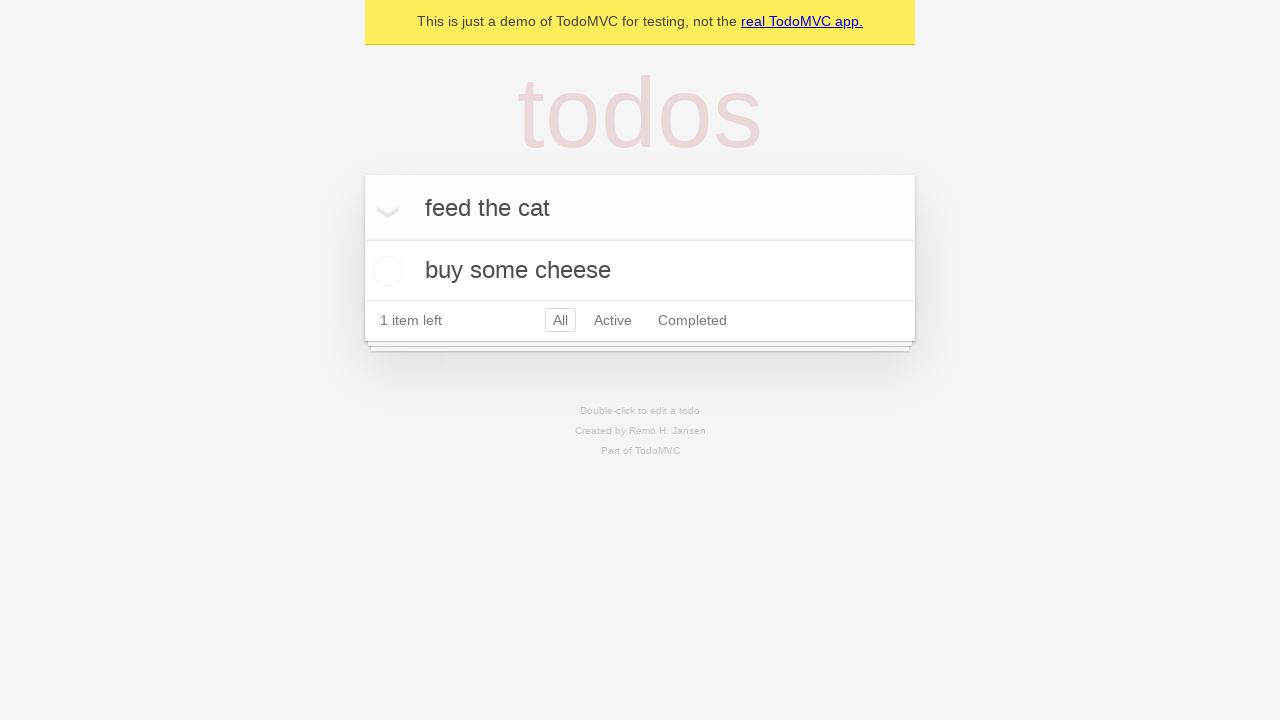

Pressed Enter to create second todo item on internal:attr=[placeholder="What needs to be done?"i]
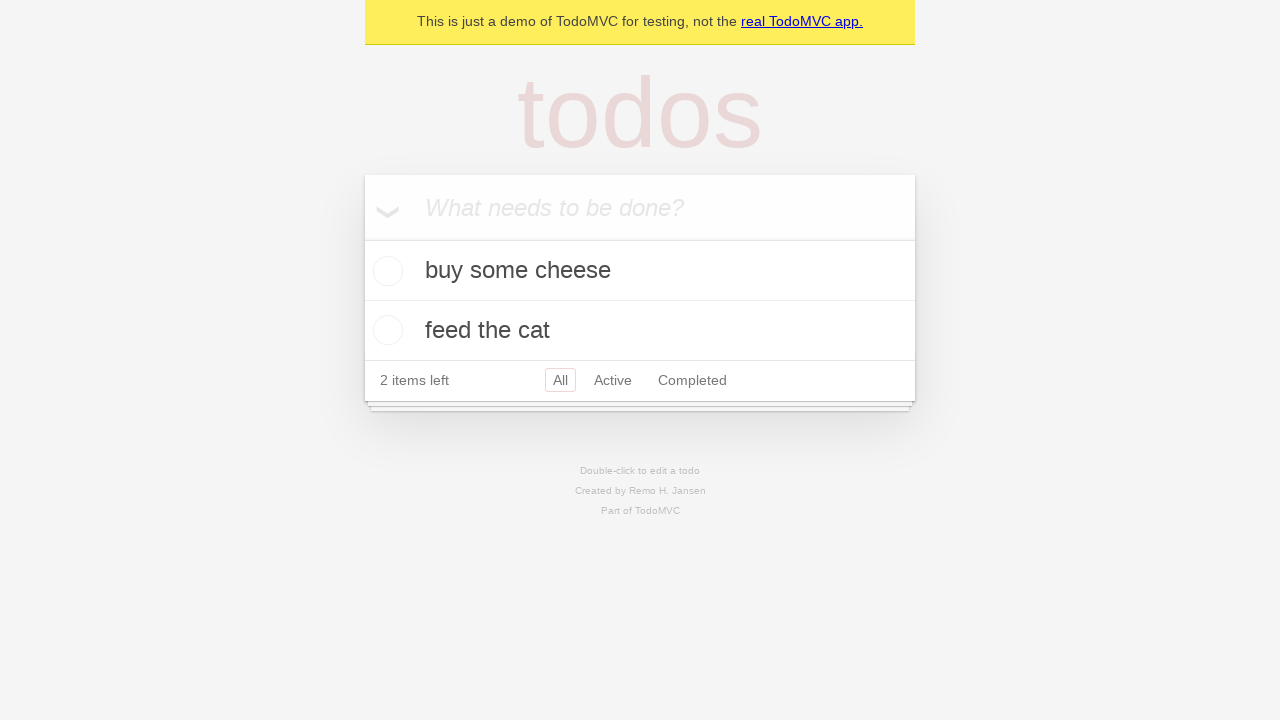

Filled input field with third todo item 'book a doctors appointment' on internal:attr=[placeholder="What needs to be done?"i]
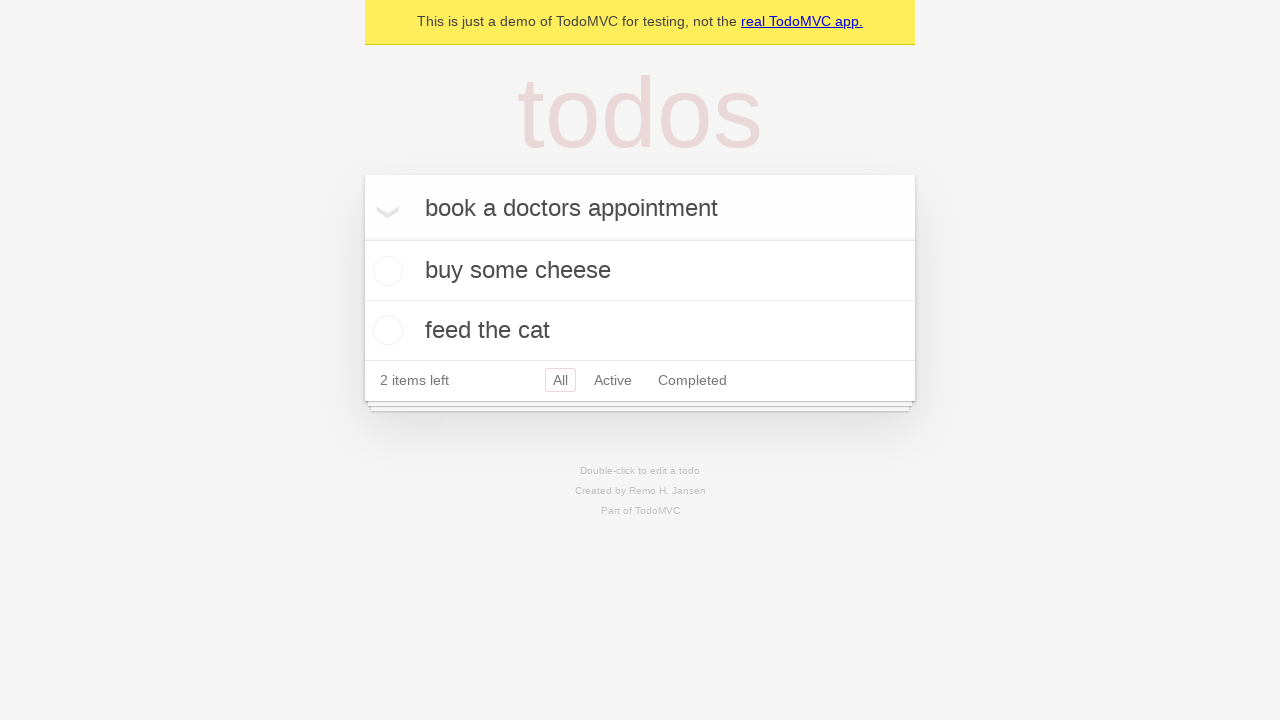

Pressed Enter to create third todo item on internal:attr=[placeholder="What needs to be done?"i]
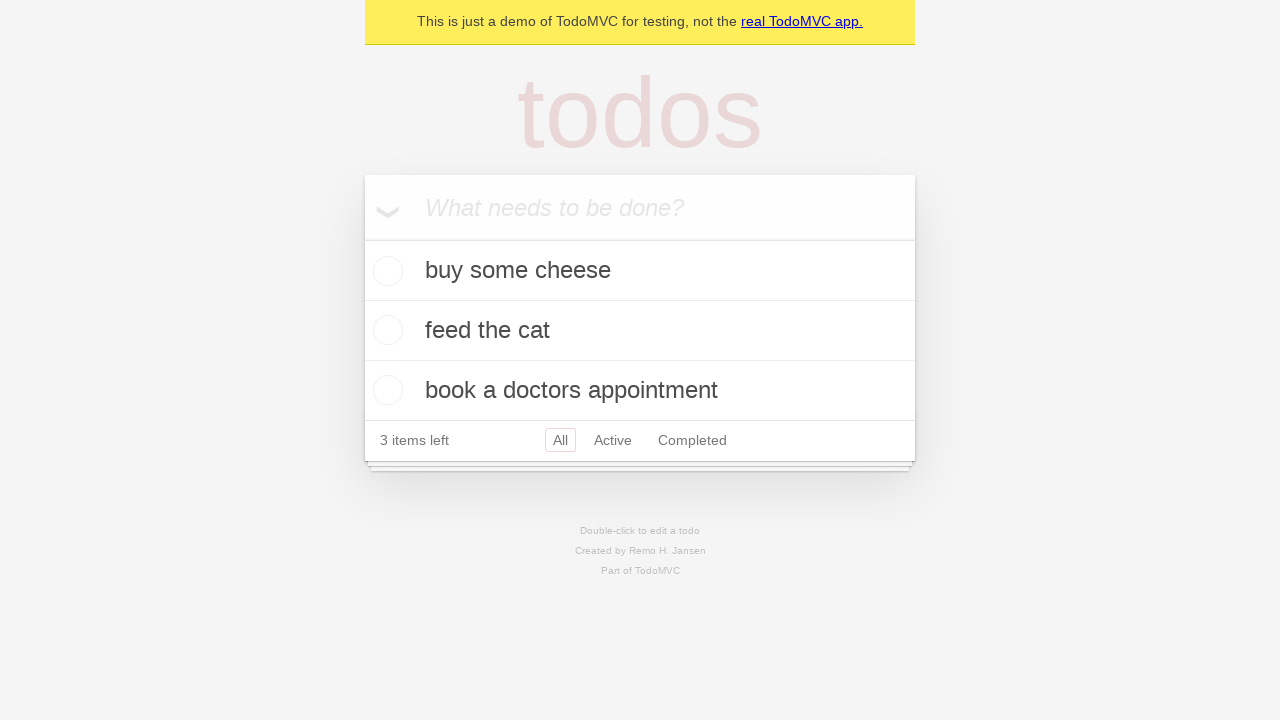

Waited for all 3 todo items to be loaded in the DOM
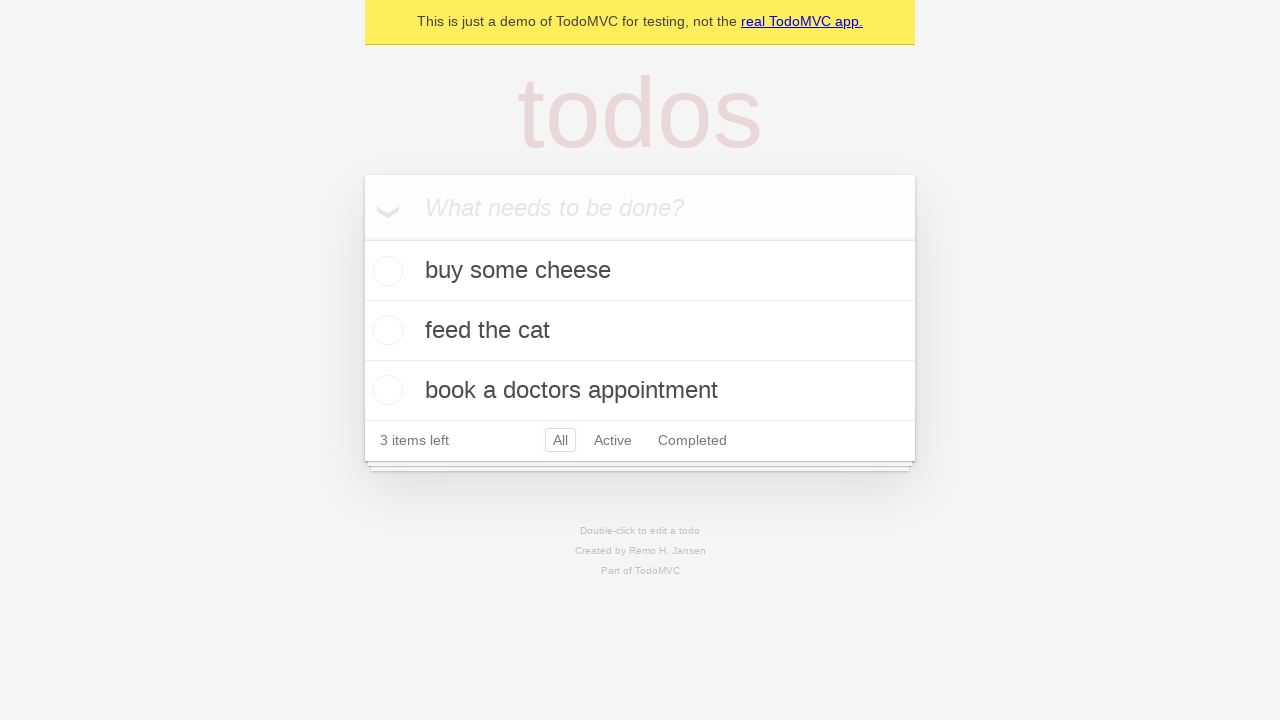

Double-clicked second todo item to enter edit mode at (640, 331) on internal:testid=[data-testid="todo-item"s] >> nth=1
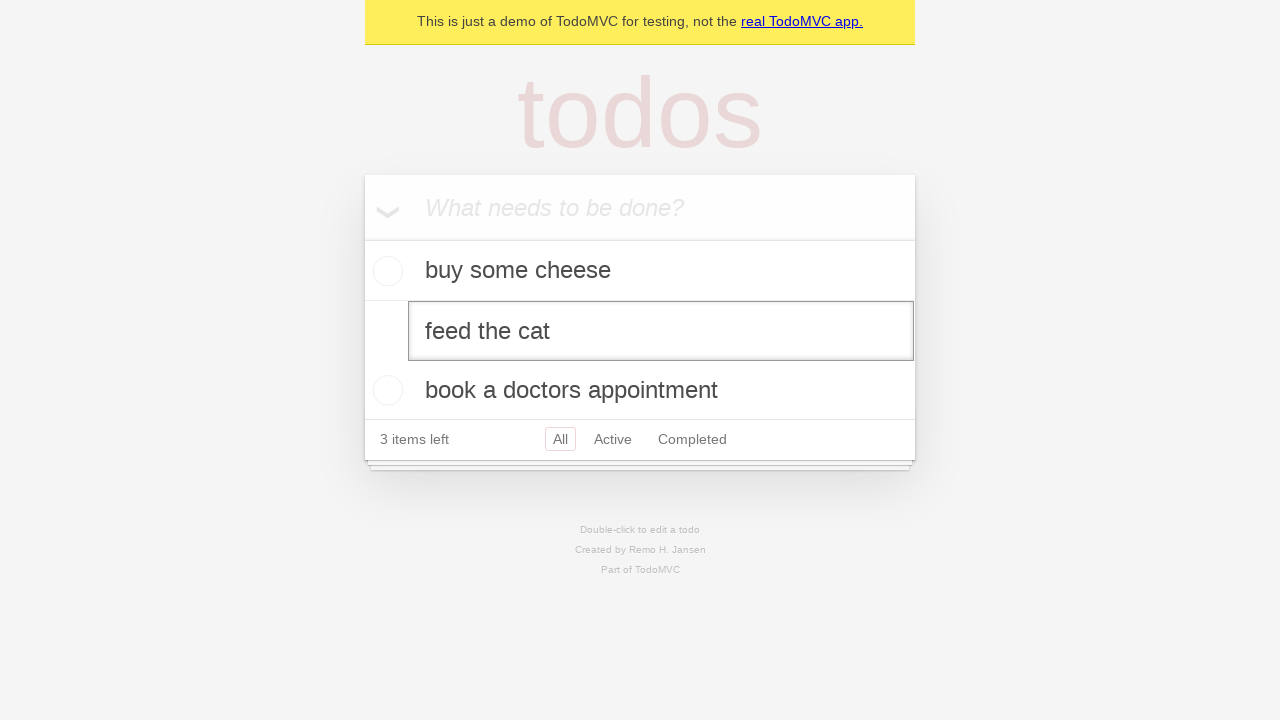

Filled edit field with new text 'buy some sausages' on internal:testid=[data-testid="todo-item"s] >> nth=1 >> internal:role=textbox[nam
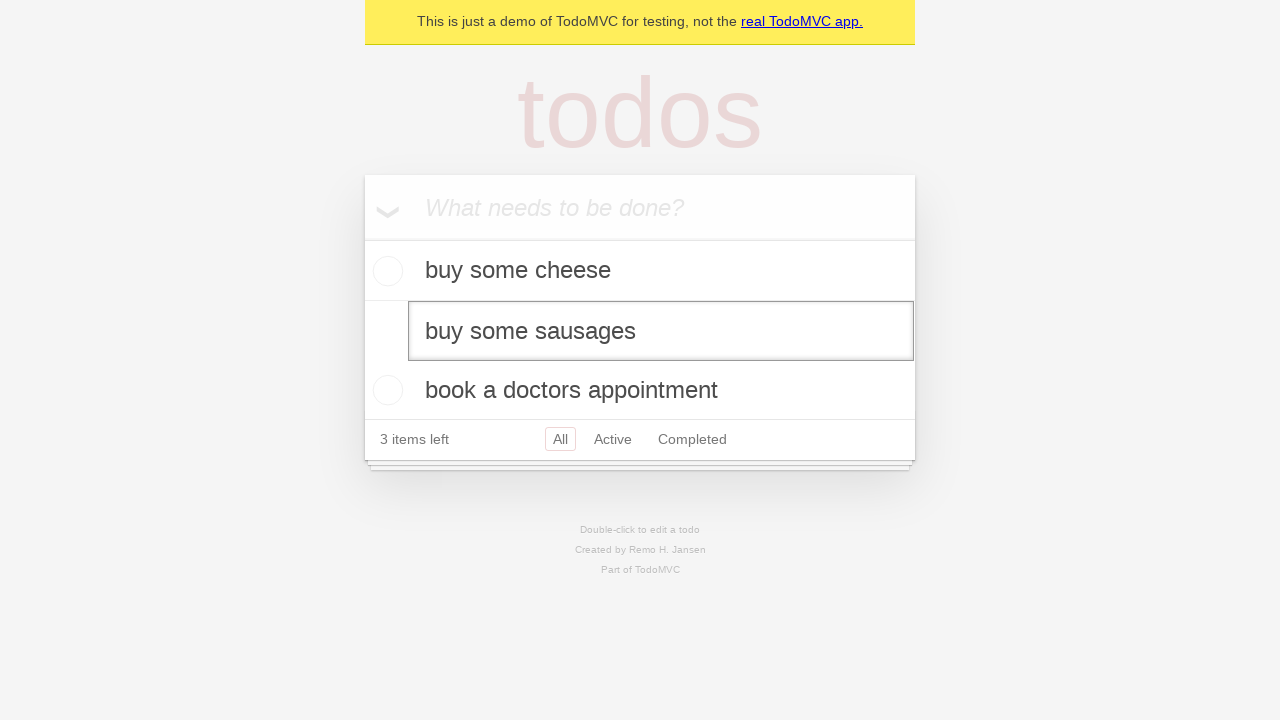

Pressed Enter to save the edited todo item on internal:testid=[data-testid="todo-item"s] >> nth=1 >> internal:role=textbox[nam
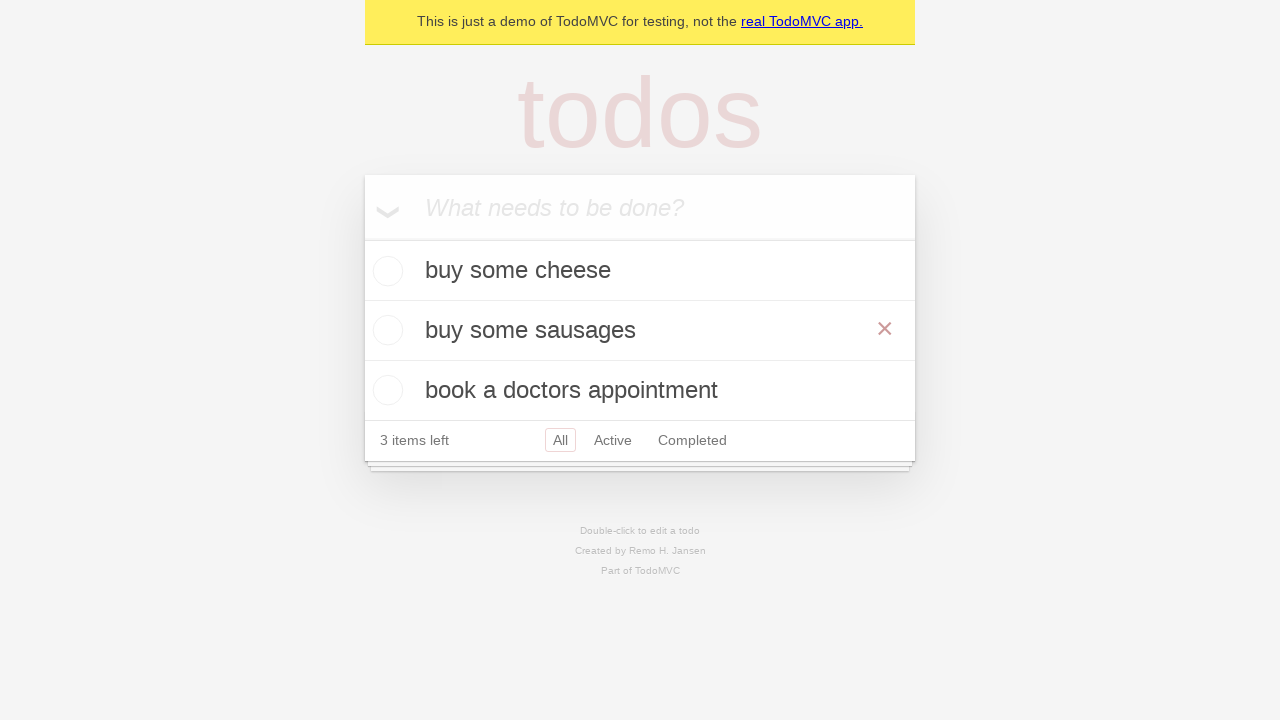

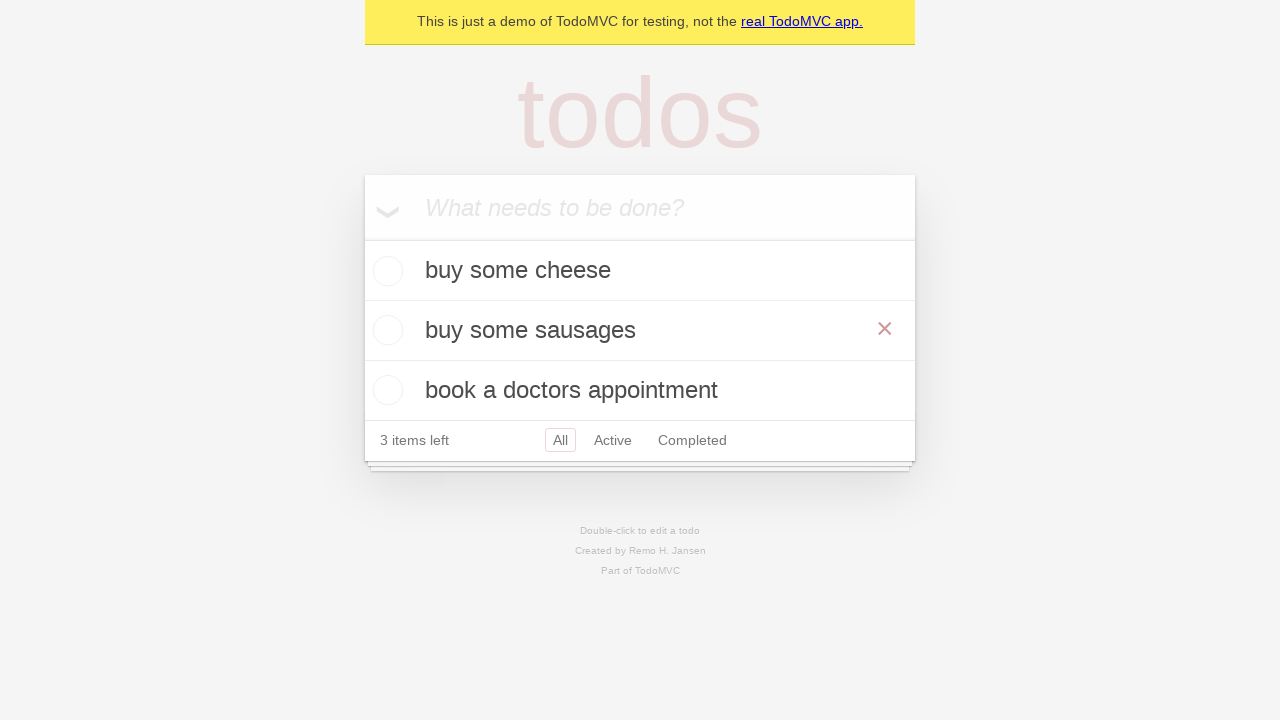